Tests clicking a blue "Primary" button that has dynamic class attribute ordering, then verifies the JavaScript alert message that appears.

Starting URL: http://uitestingplayground.com/classattr

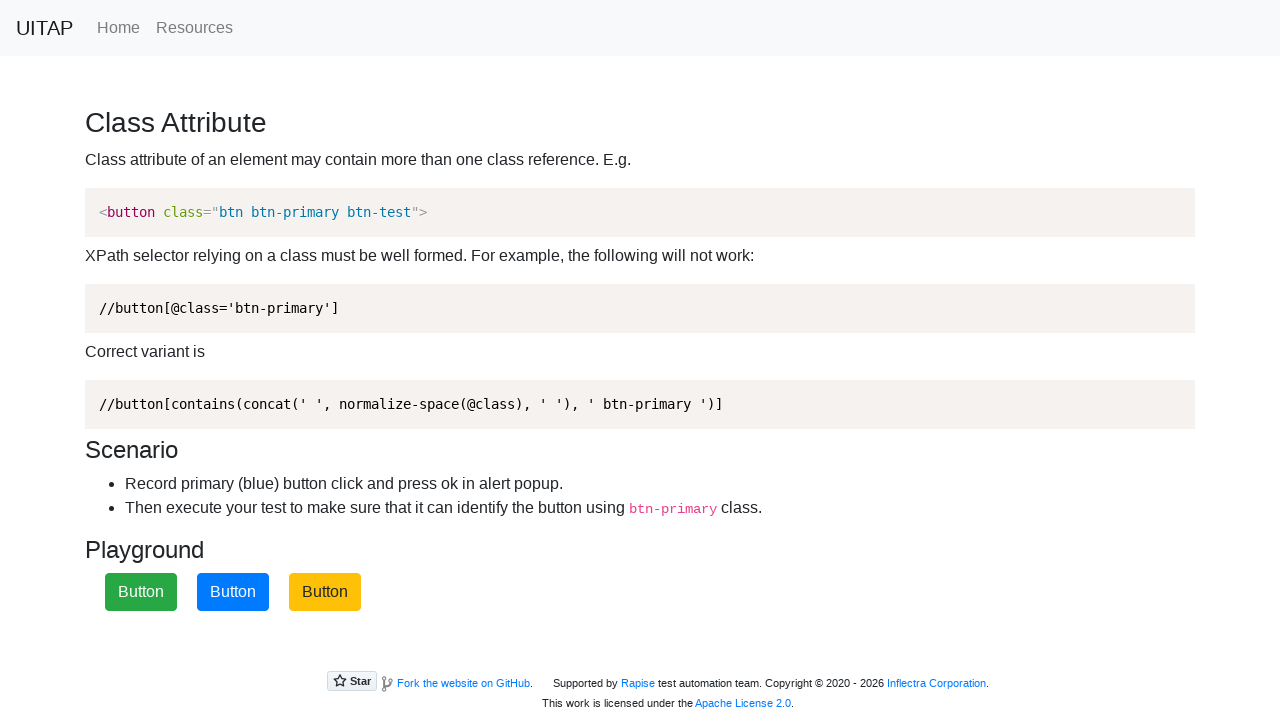

Set up dialog handler to capture and dismiss alerts
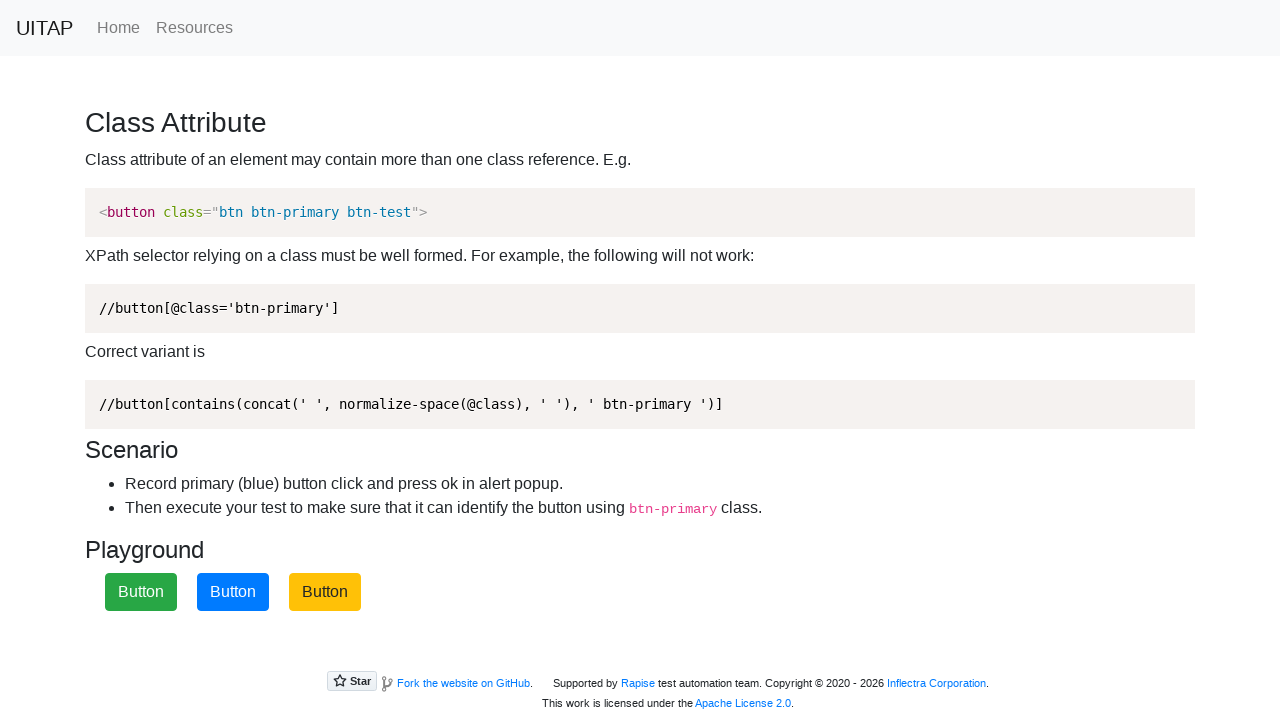

Clicked the blue Primary button with dynamic class attribute ordering at (233, 592) on button.btn-primary
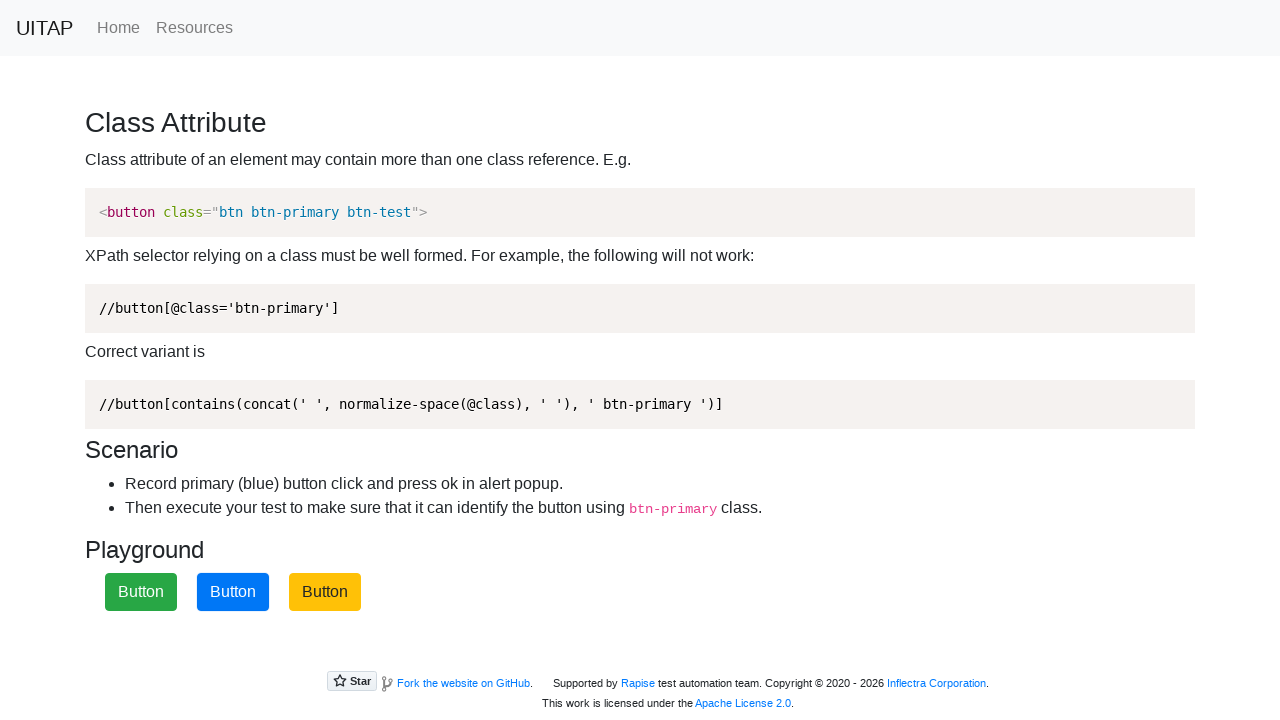

Waited 500ms for dialog to be processed
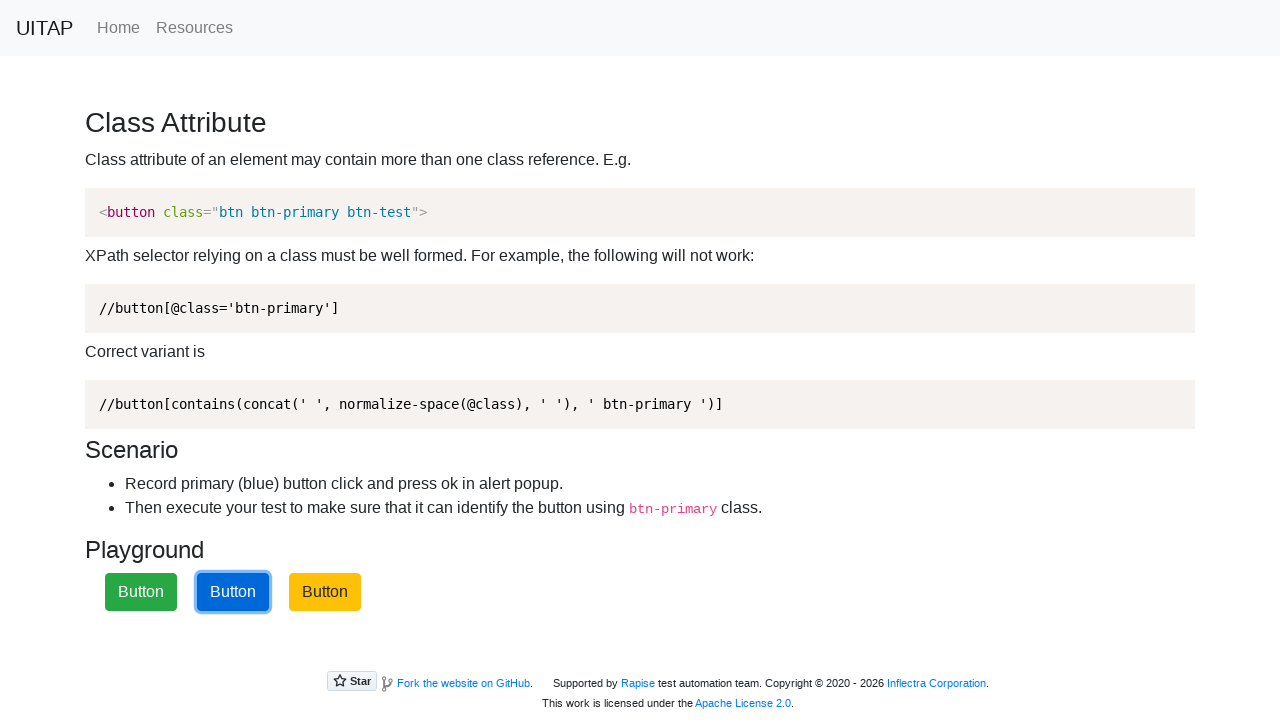

Verified that alert dialog appeared
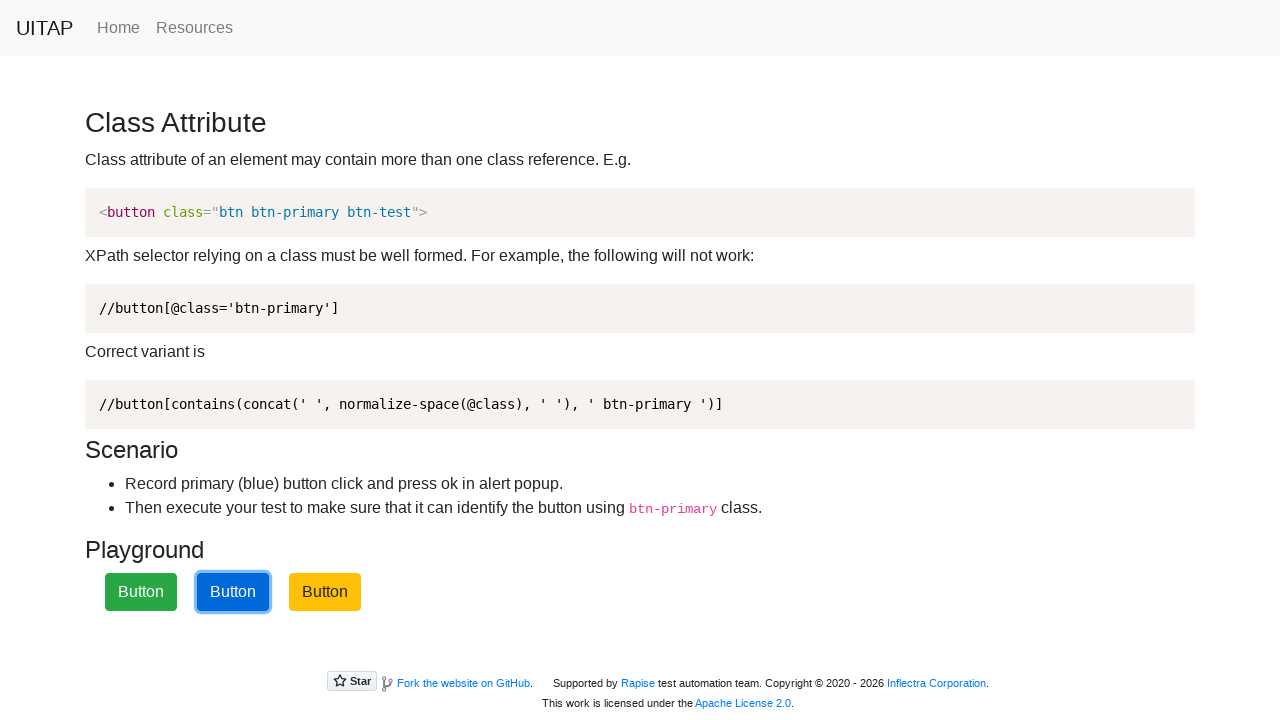

Verified alert message is 'Primary button pressed'
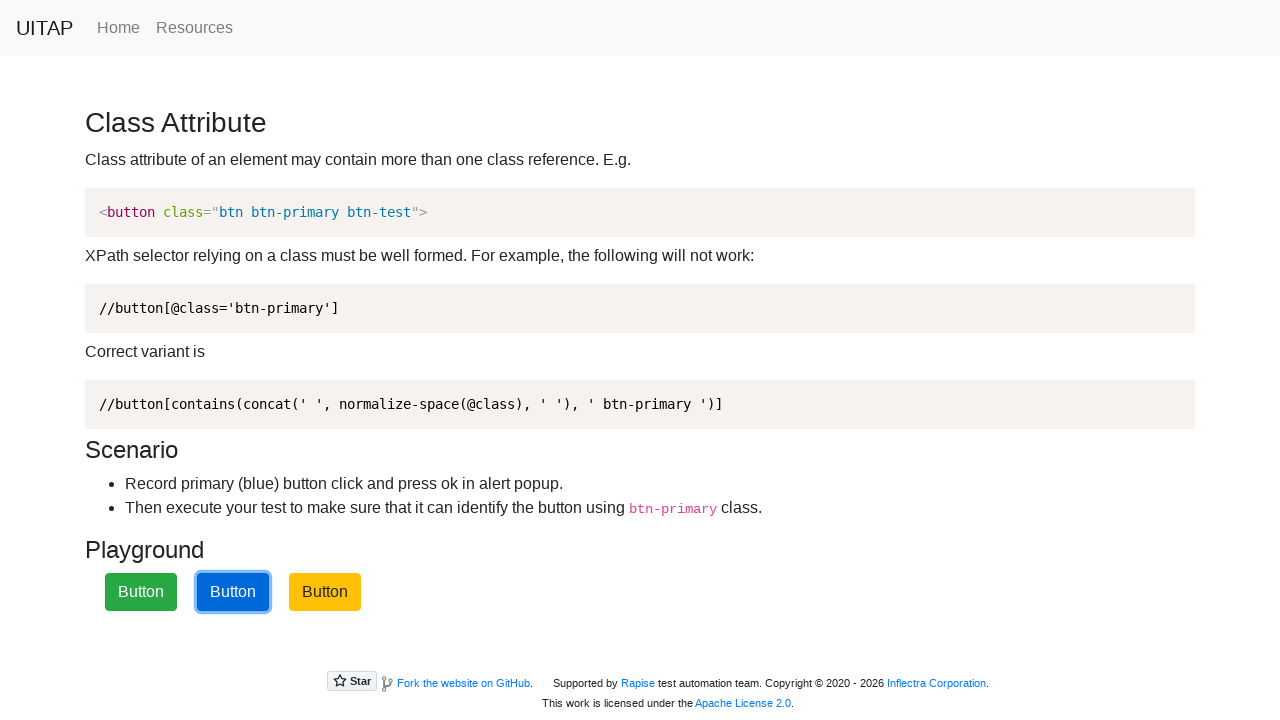

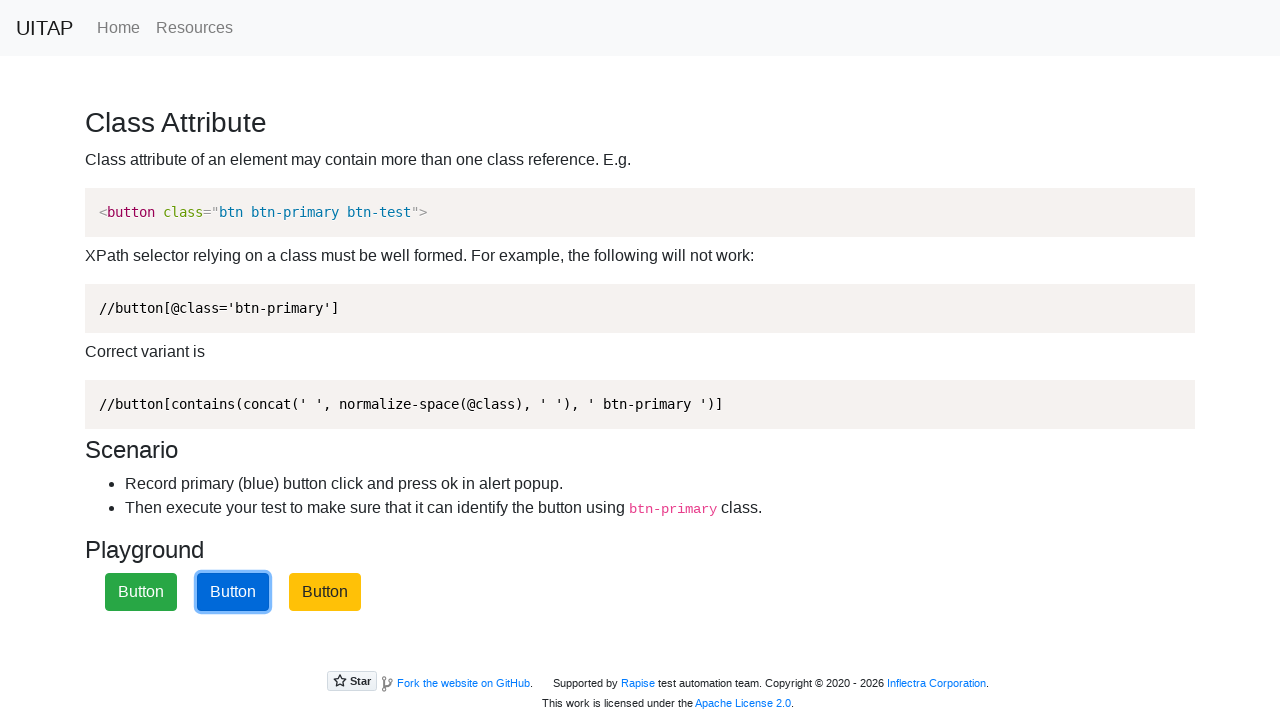